Verifies that the page title is correct for the OrangeHRM application

Starting URL: https://opensource-demo.orangehrmlive.com/web/index.php/auth/login

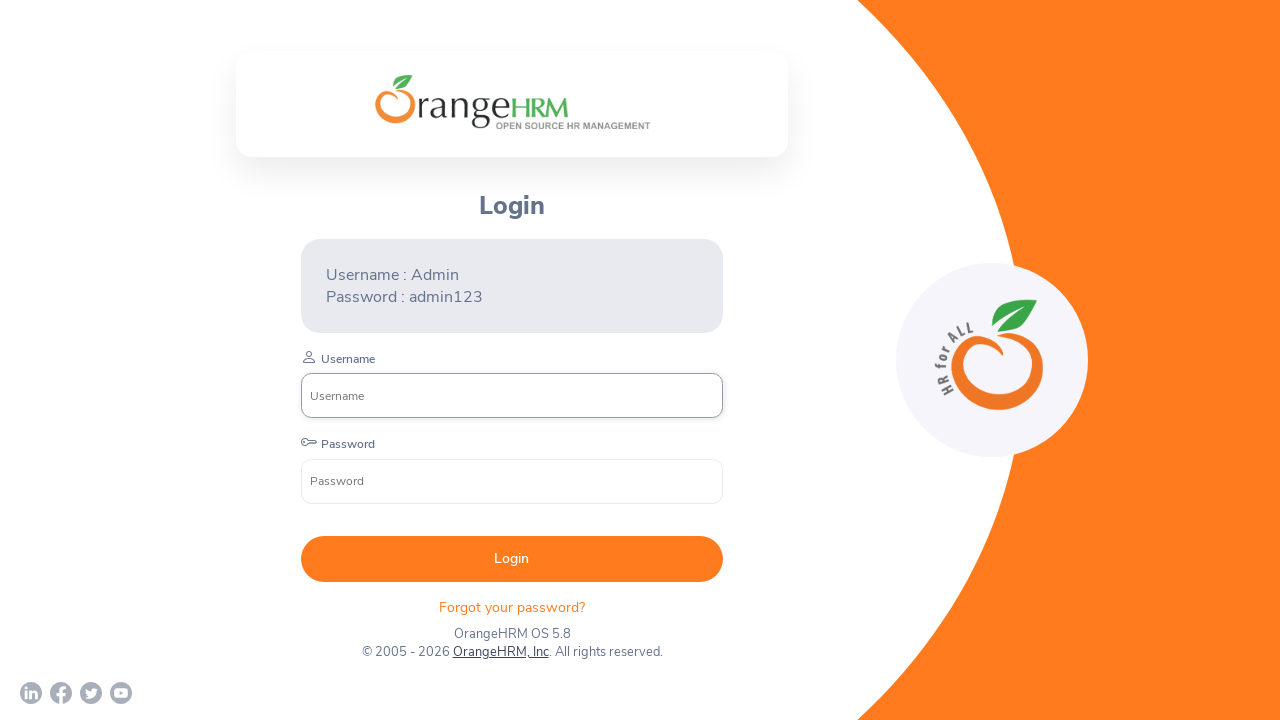

Verified that the page title is 'OrangeHRM'
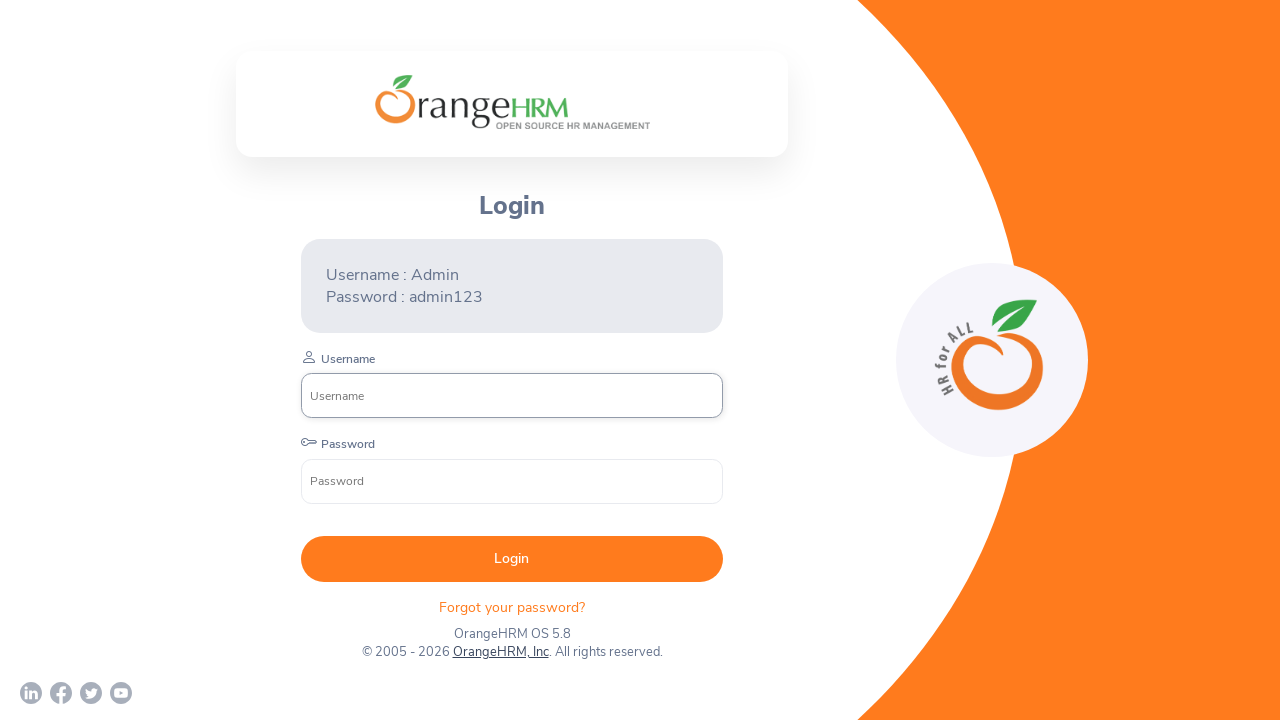

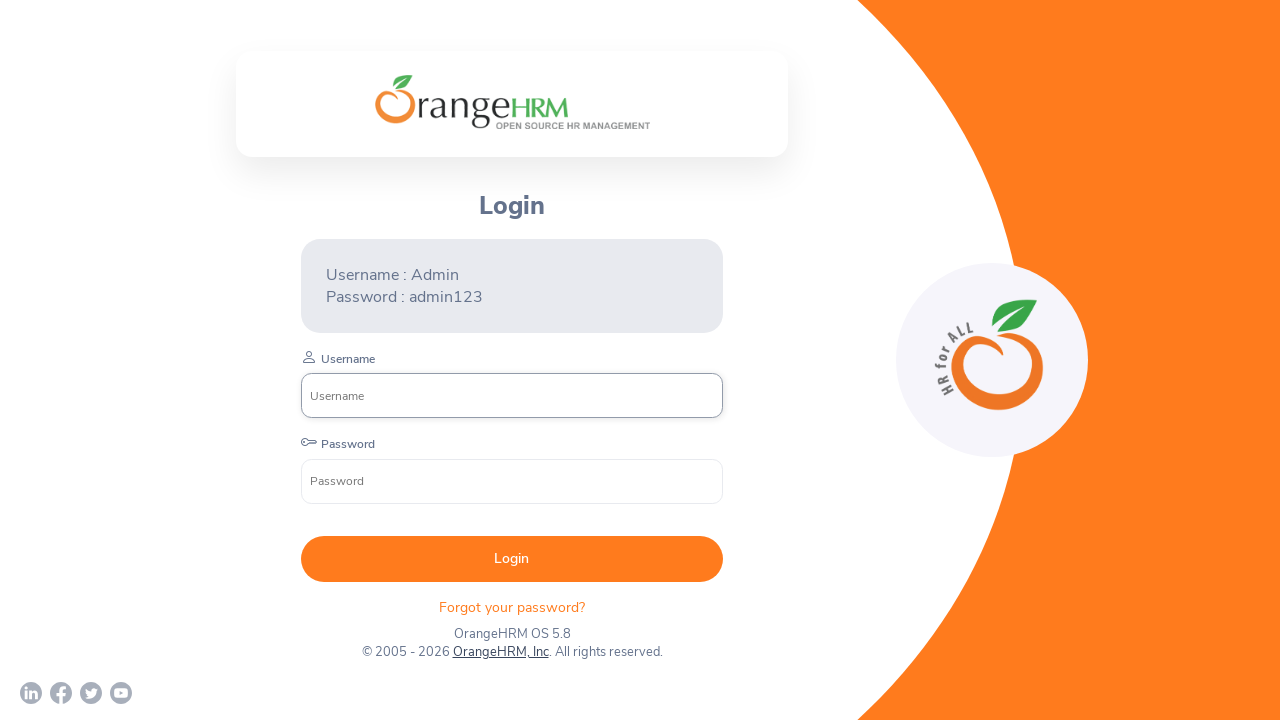